Tests file download functionality by navigating to a download page and clicking on a file link to initiate a download.

Starting URL: https://the-internet.herokuapp.com/download

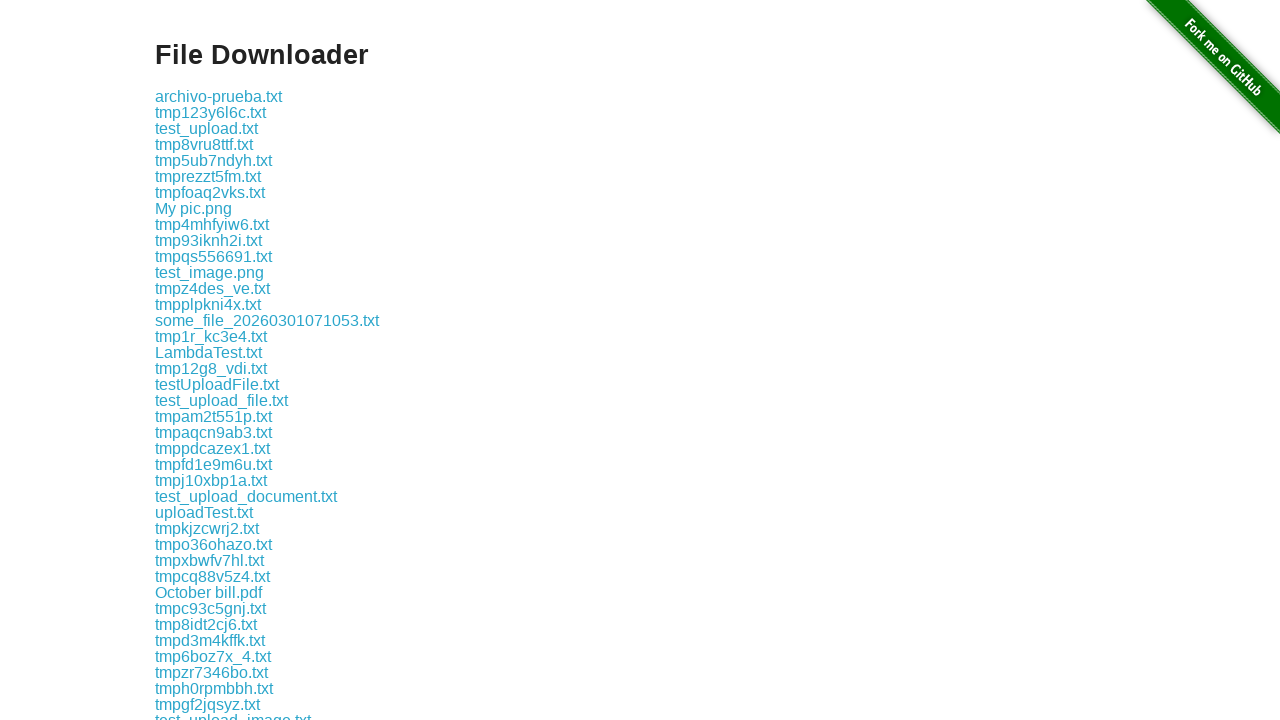

Clicked on the 20th download link in the content area at (208, 240) on #content > div > a:nth-child(20)
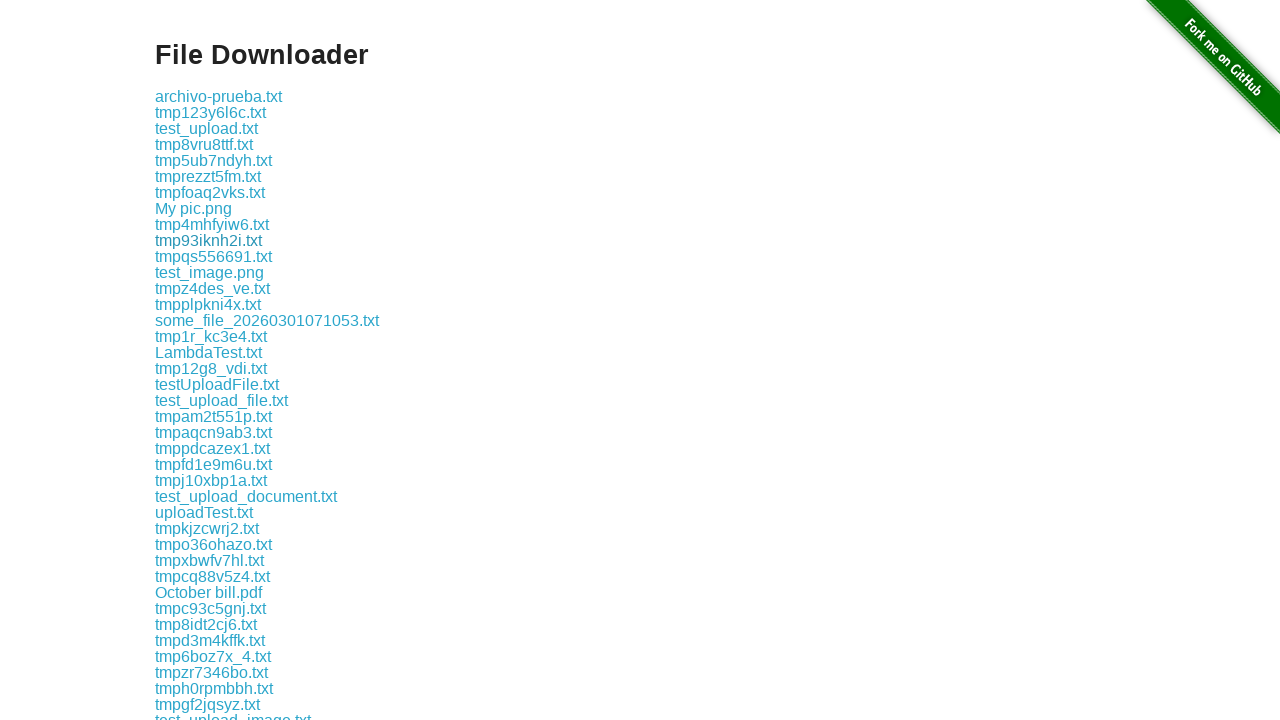

Waited 1 second for download to initiate
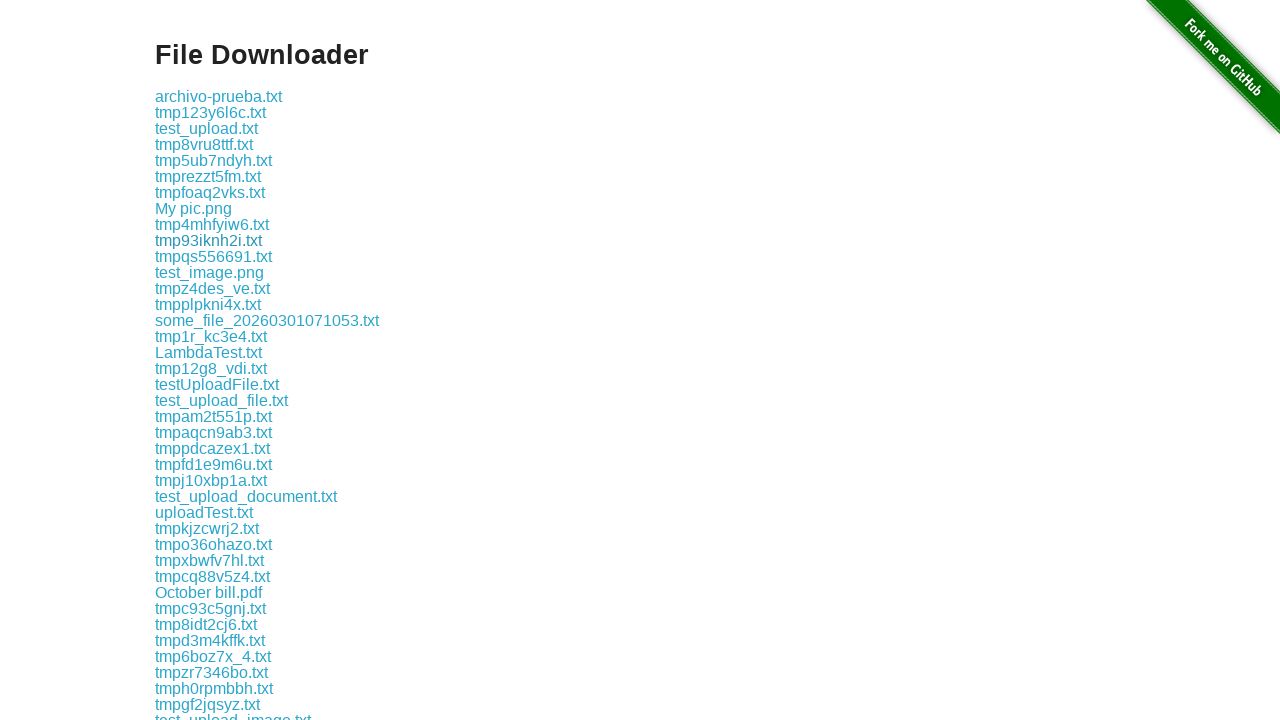

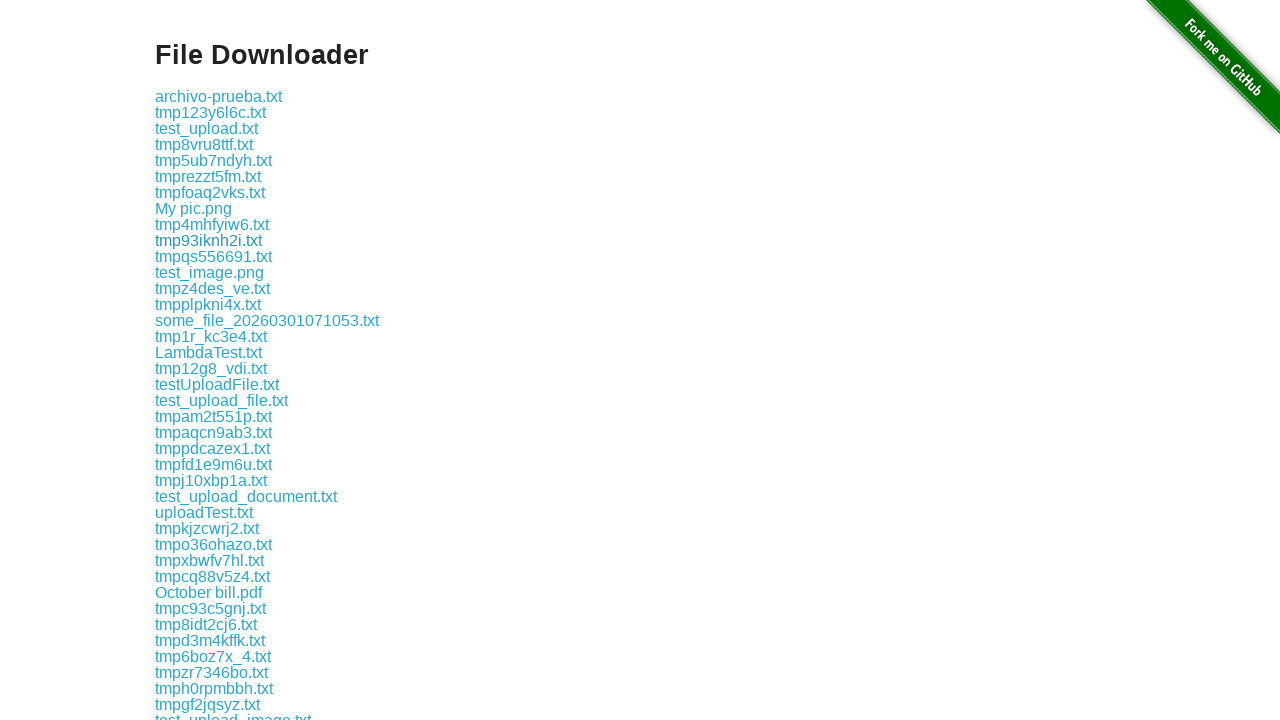